Tests featured media section by clicking on various media outlet logos that open in new tabs

Starting URL: https://yufoodsco.com

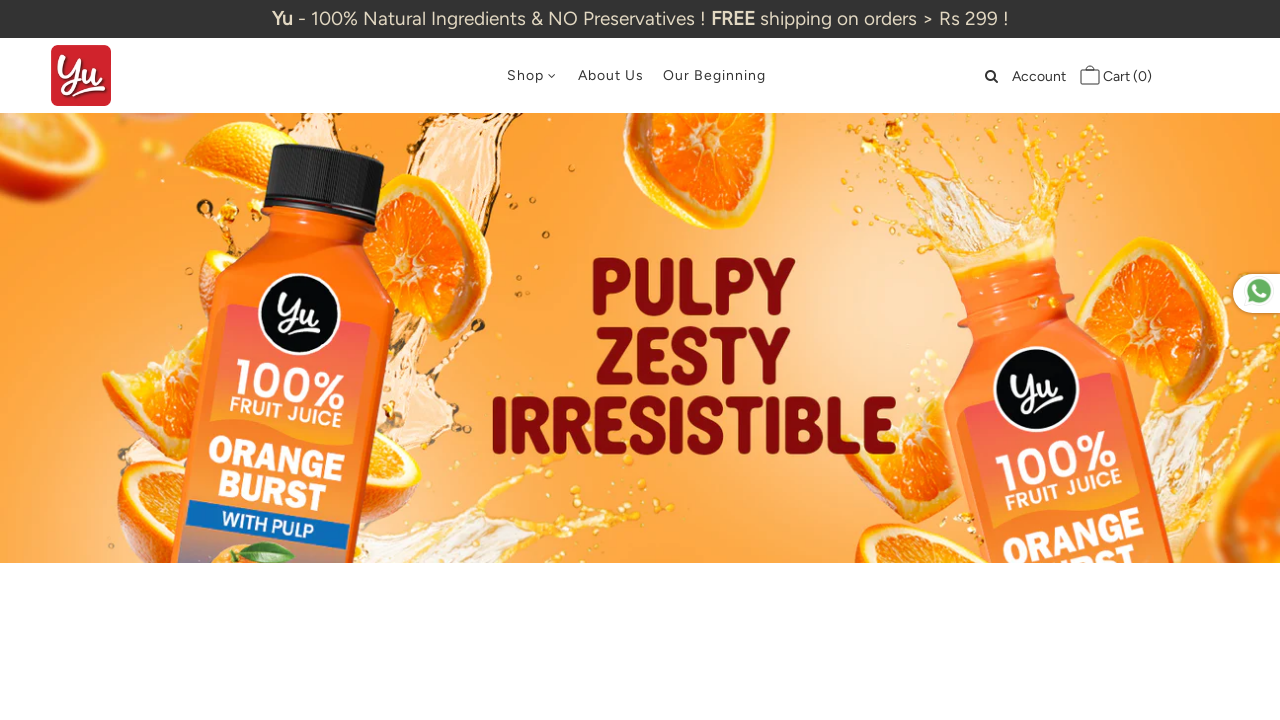

Scrolled to featured media section at y=1400
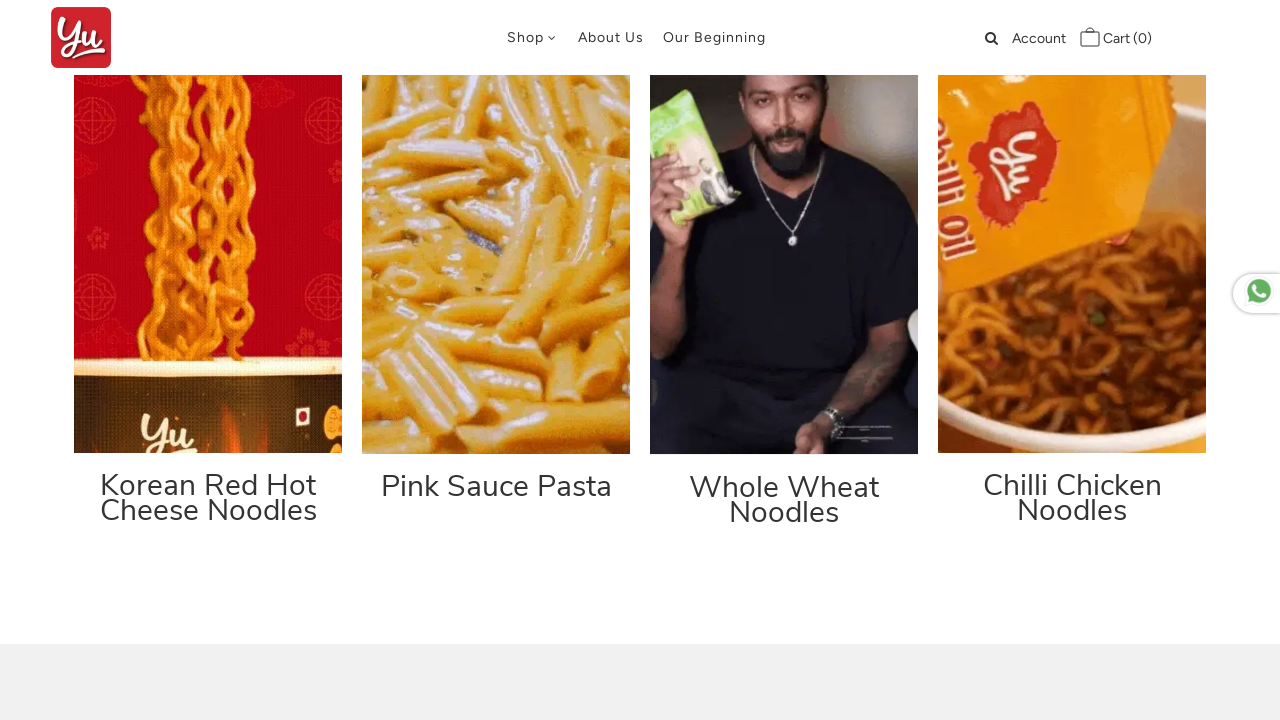

Clicked ET Now media outlet logo, new tab opened at (71, 361) on img[src='//yufoodsco.com/cdn/shop/files/ET_Now.png?v=1669360869']
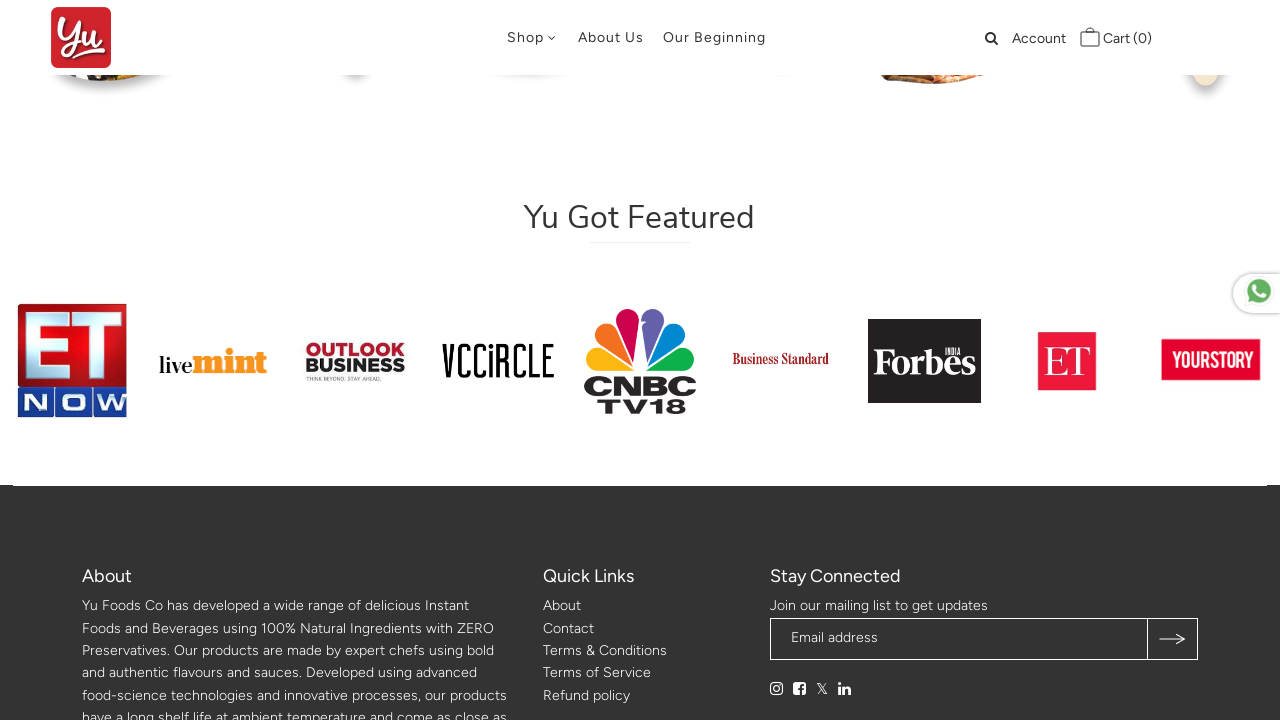

Closed ET Now tab
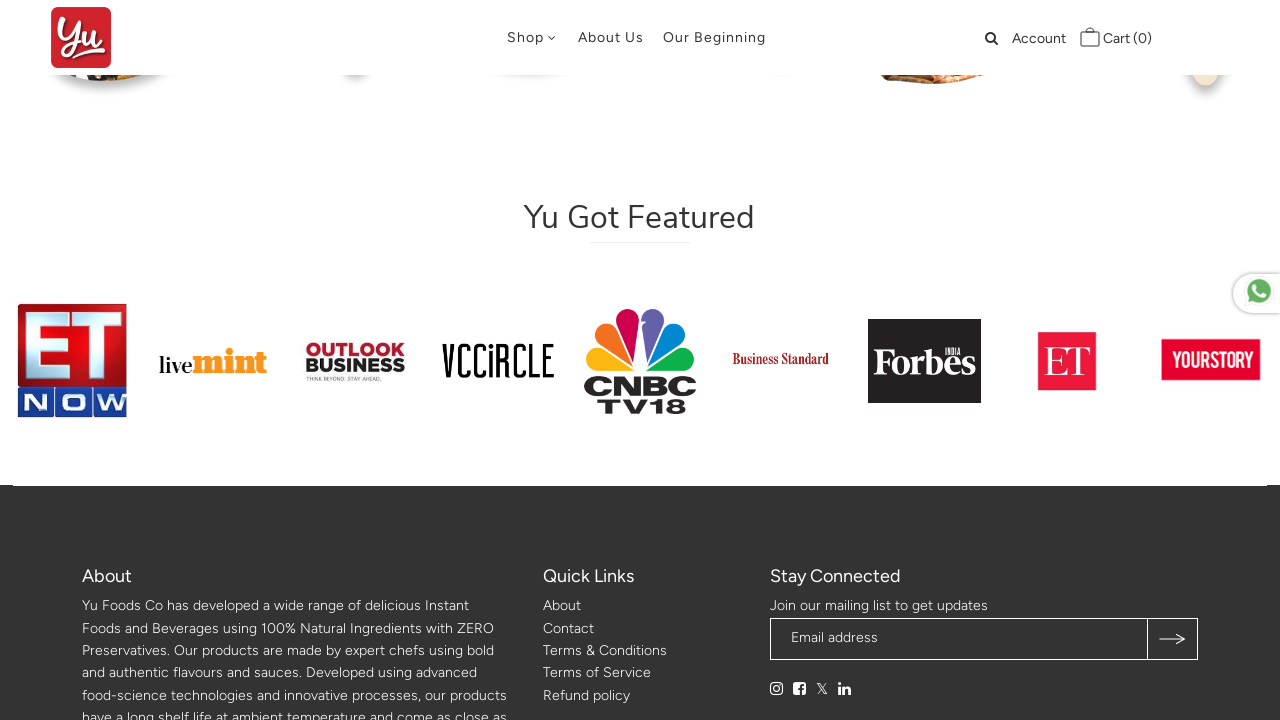

Clicked Livemint media outlet logo, new tab opened at (213, 361) on img[src='//yufoodsco.com/cdn/shop/files/livemint-logo-vector_1.png?v=1641214343'
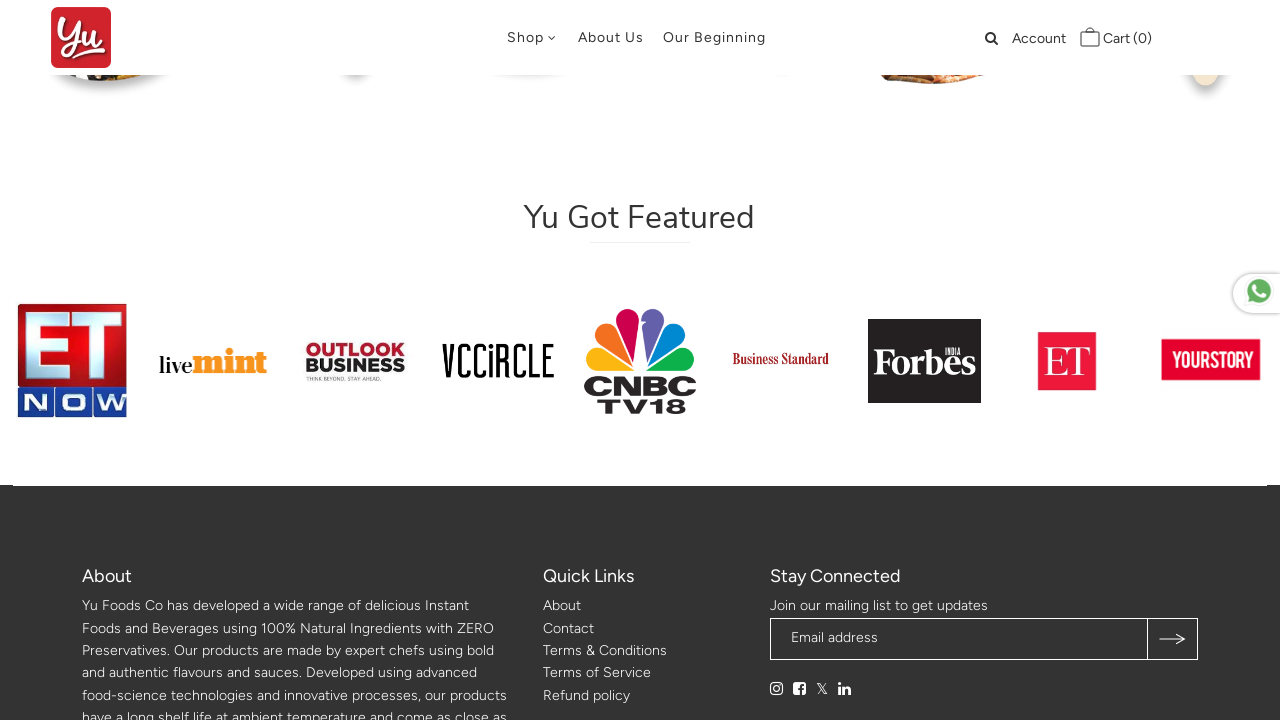

Closed Livemint tab
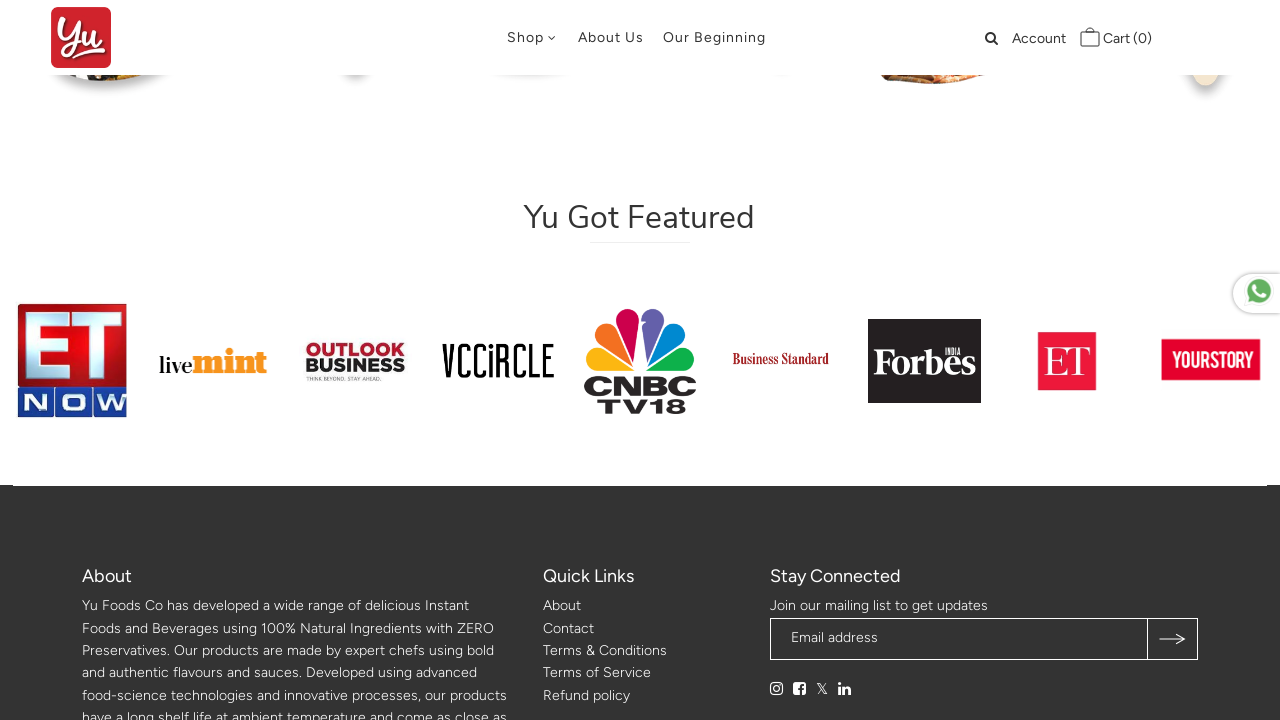

Clicked Outlook Business media outlet logo, new tab opened at (356, 361) on img[src='//yufoodsco.com/cdn/shop/files/Outlook_Business.png?v=1669360941']
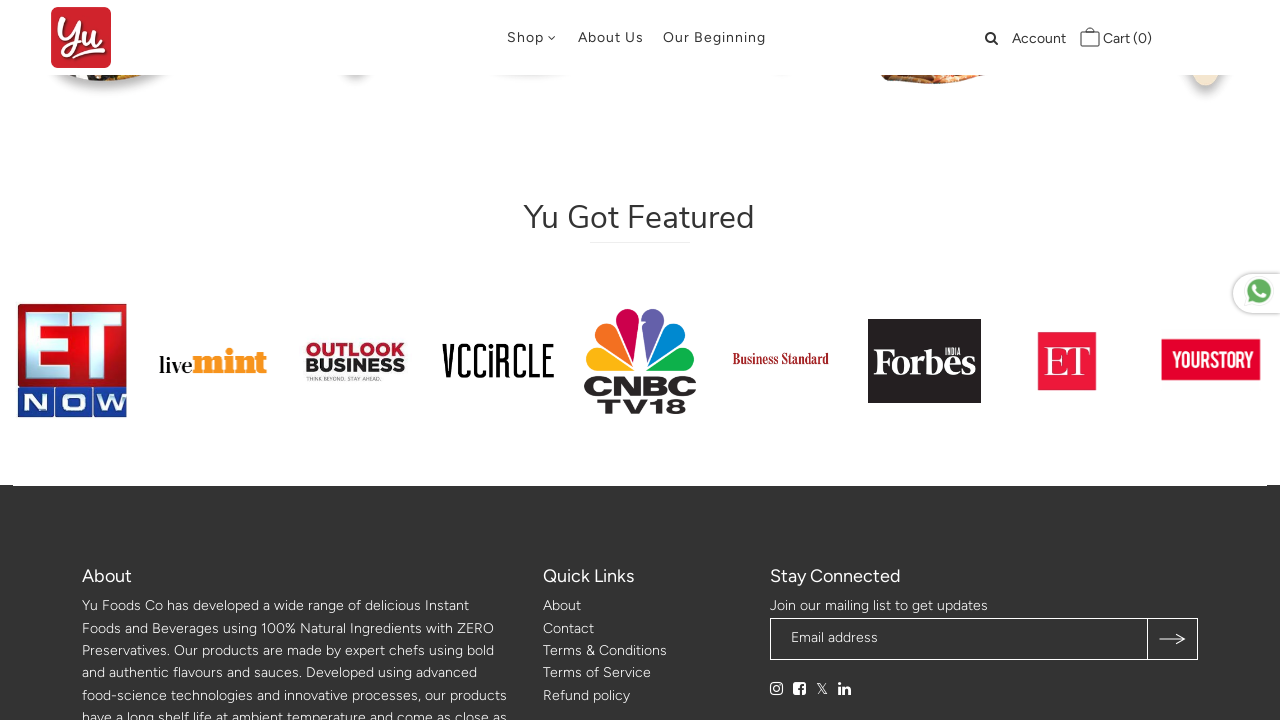

Closed Outlook Business tab
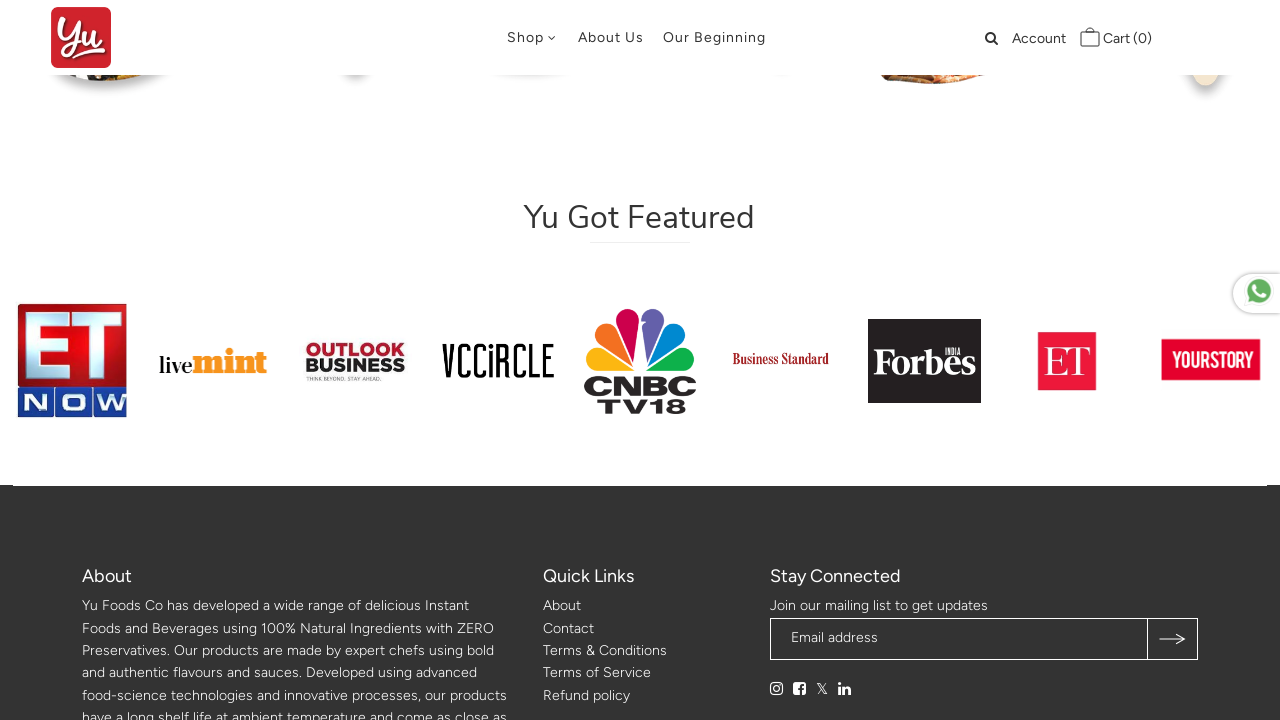

Clicked download media outlet logo, new tab opened at (498, 361) on img[src='//yufoodsco.com/cdn/shop/files/download_1.png?v=1641214343']
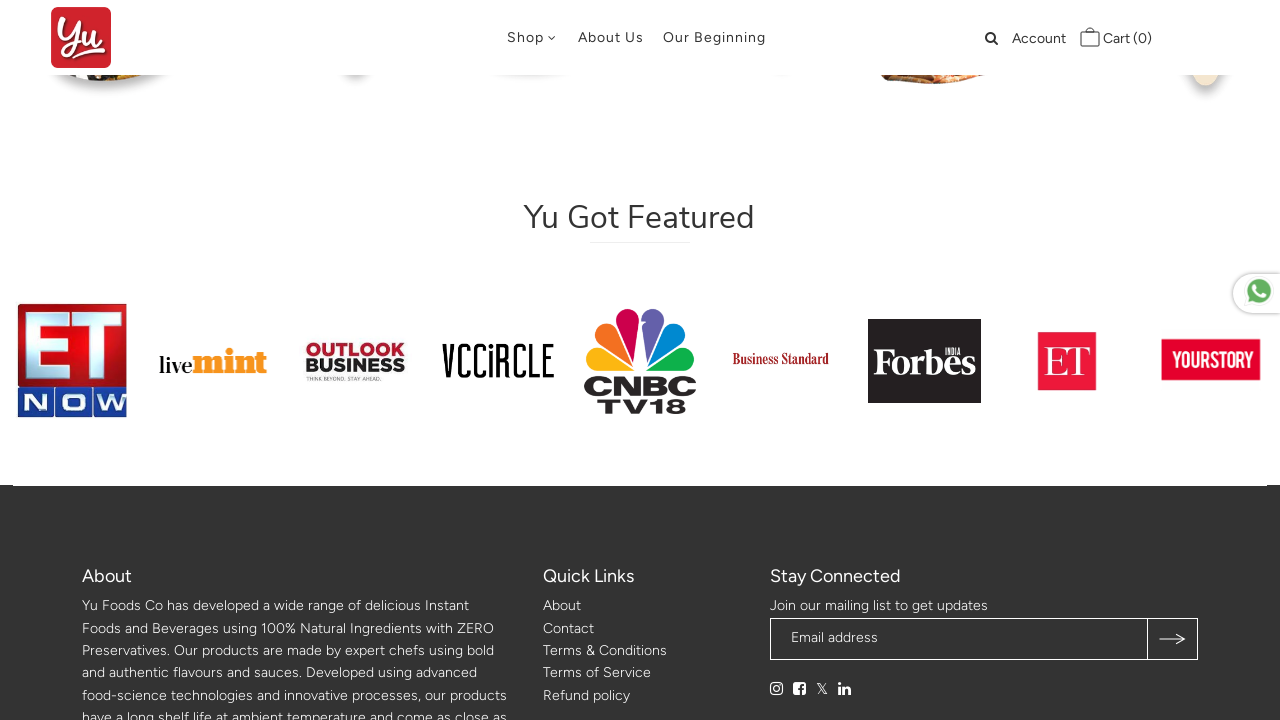

Closed download tab
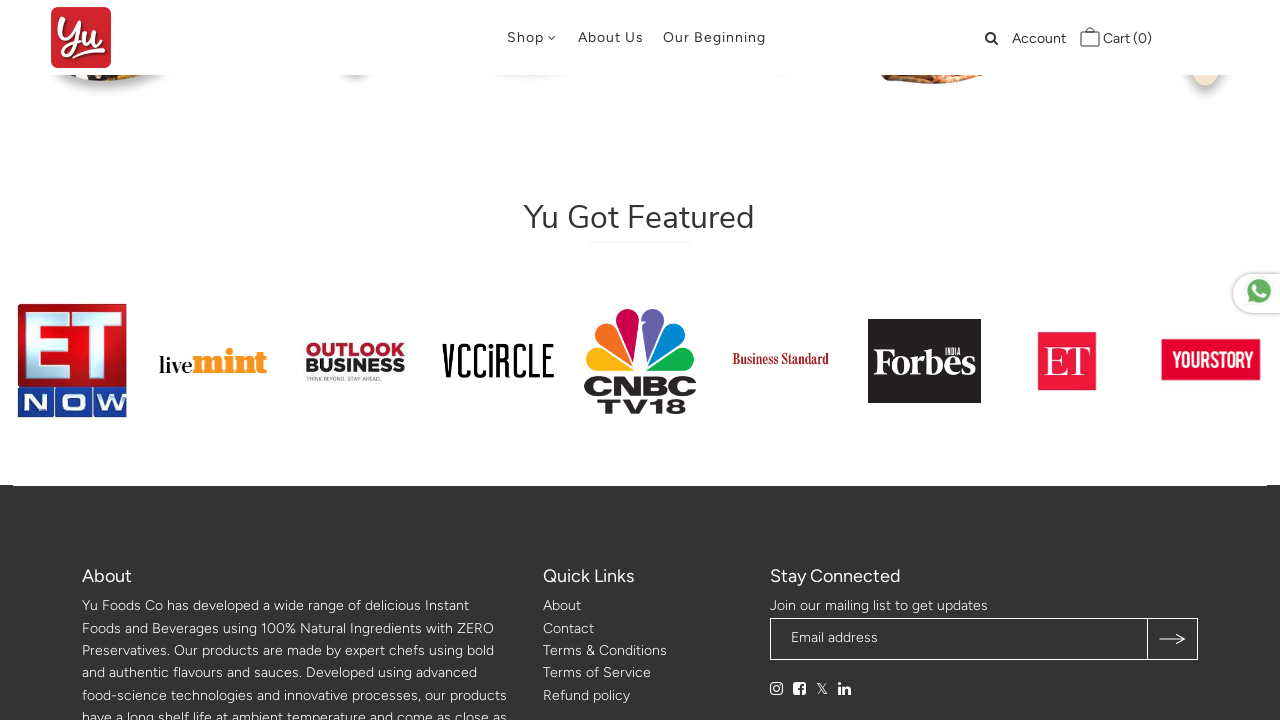

Clicked CNBC TV 18 media outlet logo, new tab opened at (640, 361) on img[src='//yufoodsco.com/cdn/shop/files/CNBC_TV_18.png?v=1669361015']
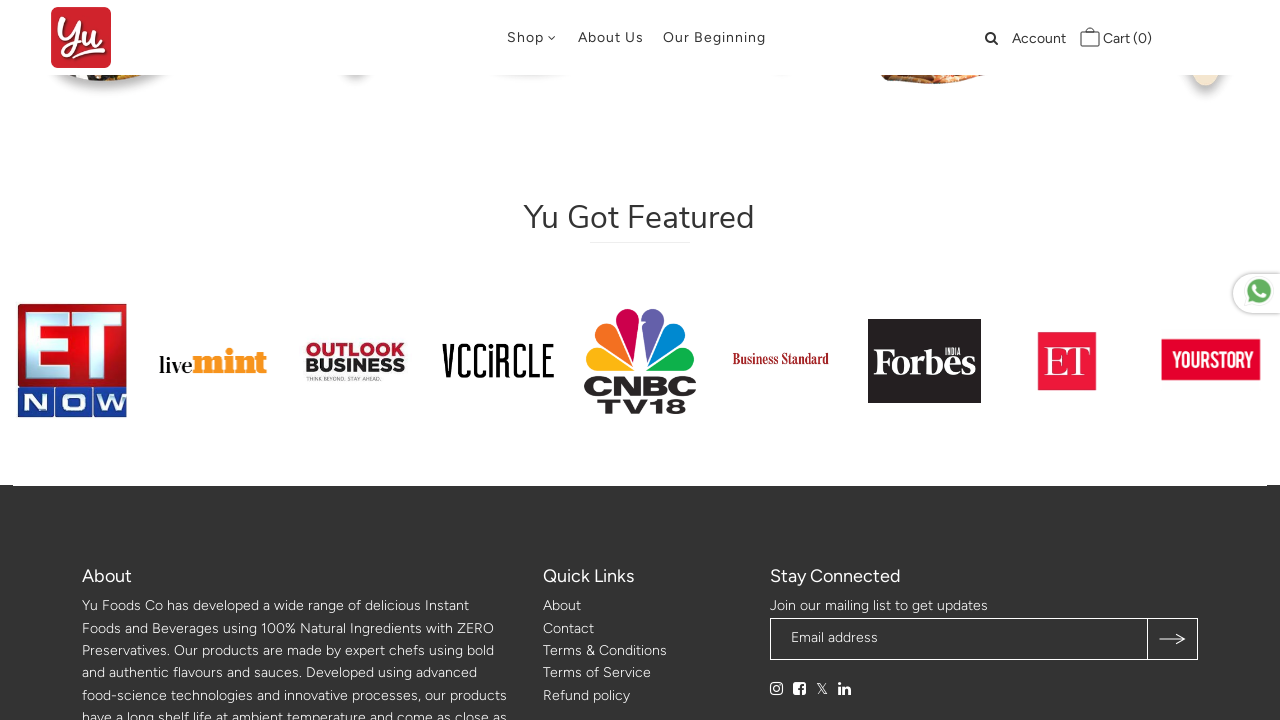

Closed CNBC TV 18 tab
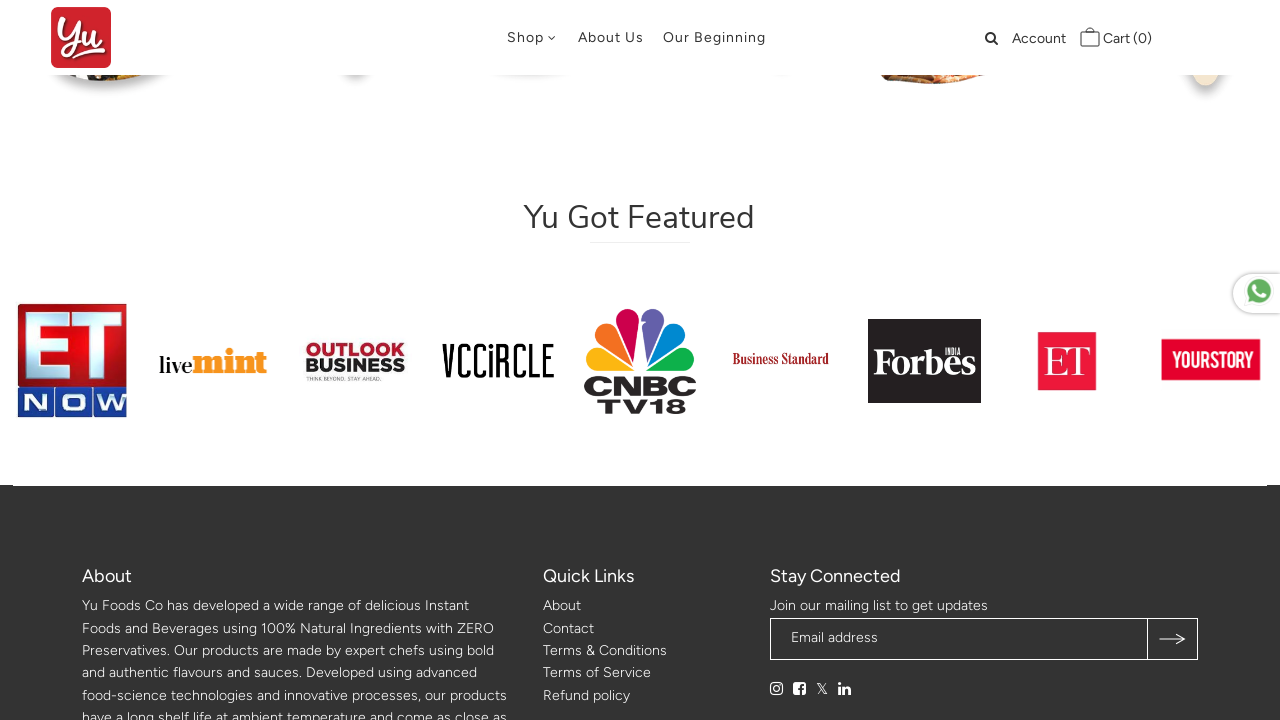

Clicked Business Standard media outlet logo, new tab opened at (782, 361) on img[src='//yufoodsco.com/cdn/shop/files/business-standard-logo.png?v=1641214343'
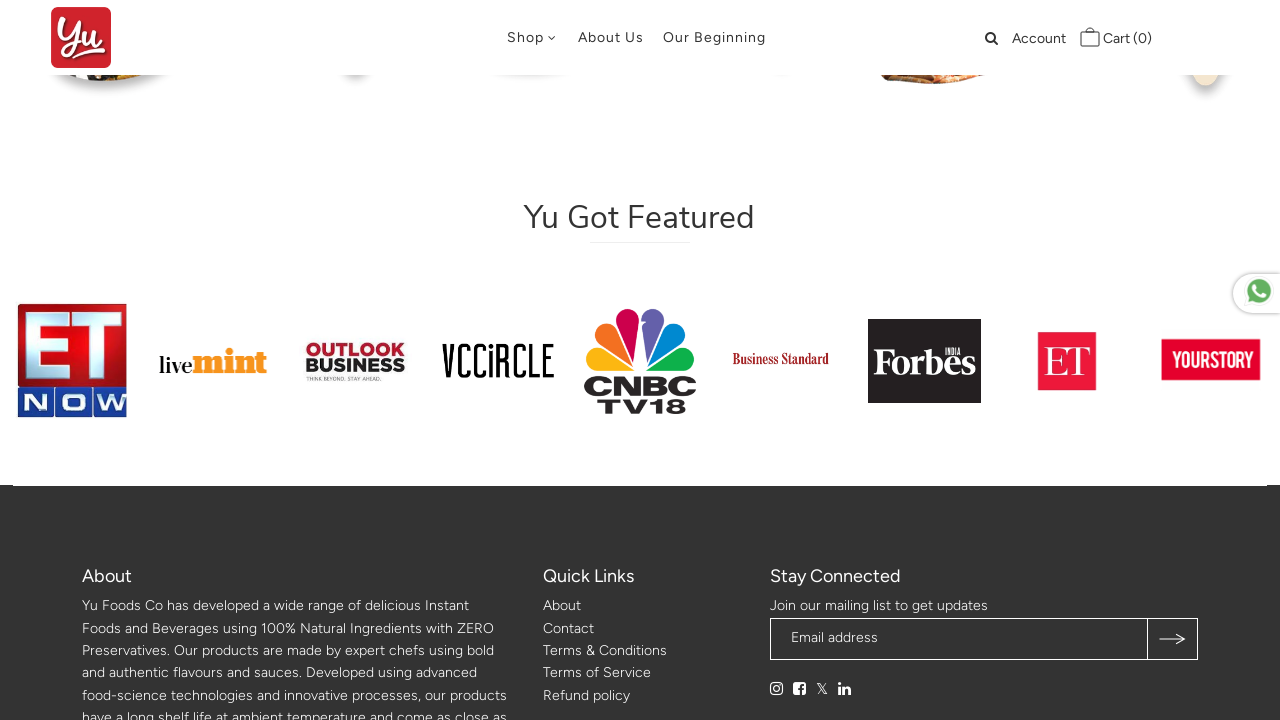

Closed Business Standard tab
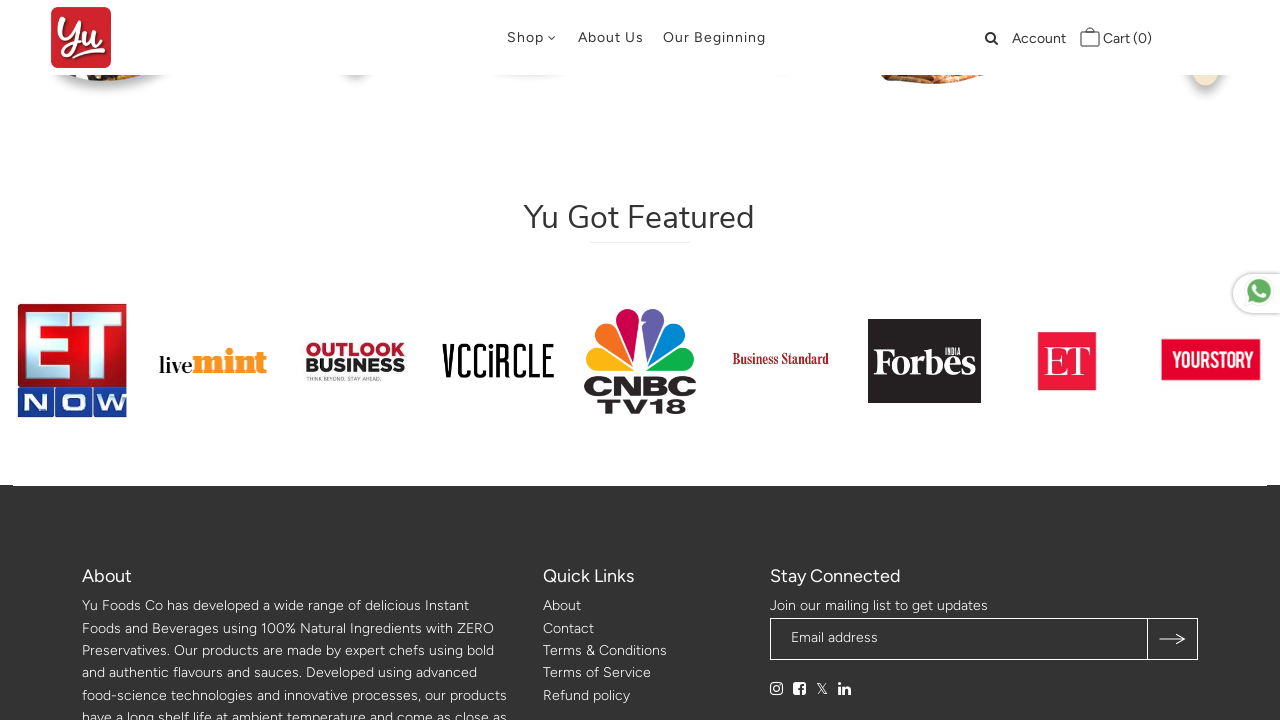

Clicked Financial Express media outlet logo, new tab opened at (924, 361) on img[src='//yufoodsco.com/cdn/shop/files/fi-newlogo.jpg?v=1645182841']
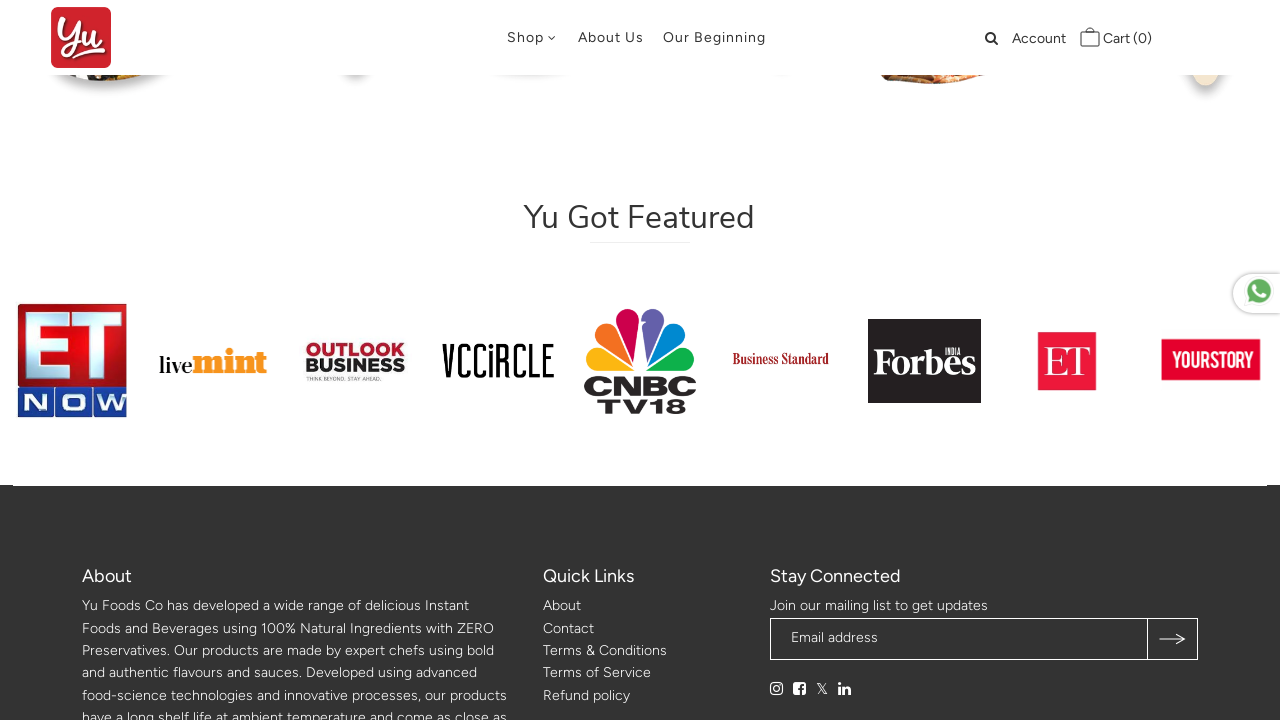

Closed Financial Express tab
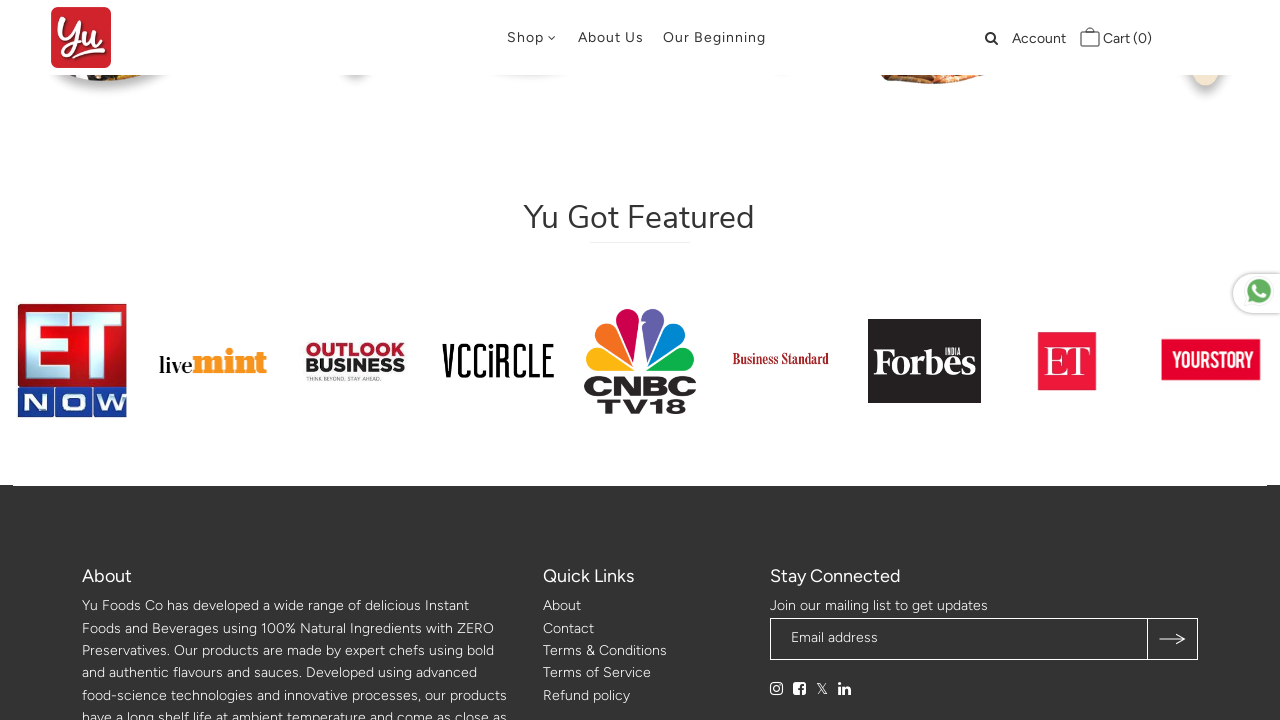

Clicked images media outlet logo, new tab opened at (1067, 361) on img[src='//yufoodsco.com/cdn/shop/files/images_3.png?v=1721648655']
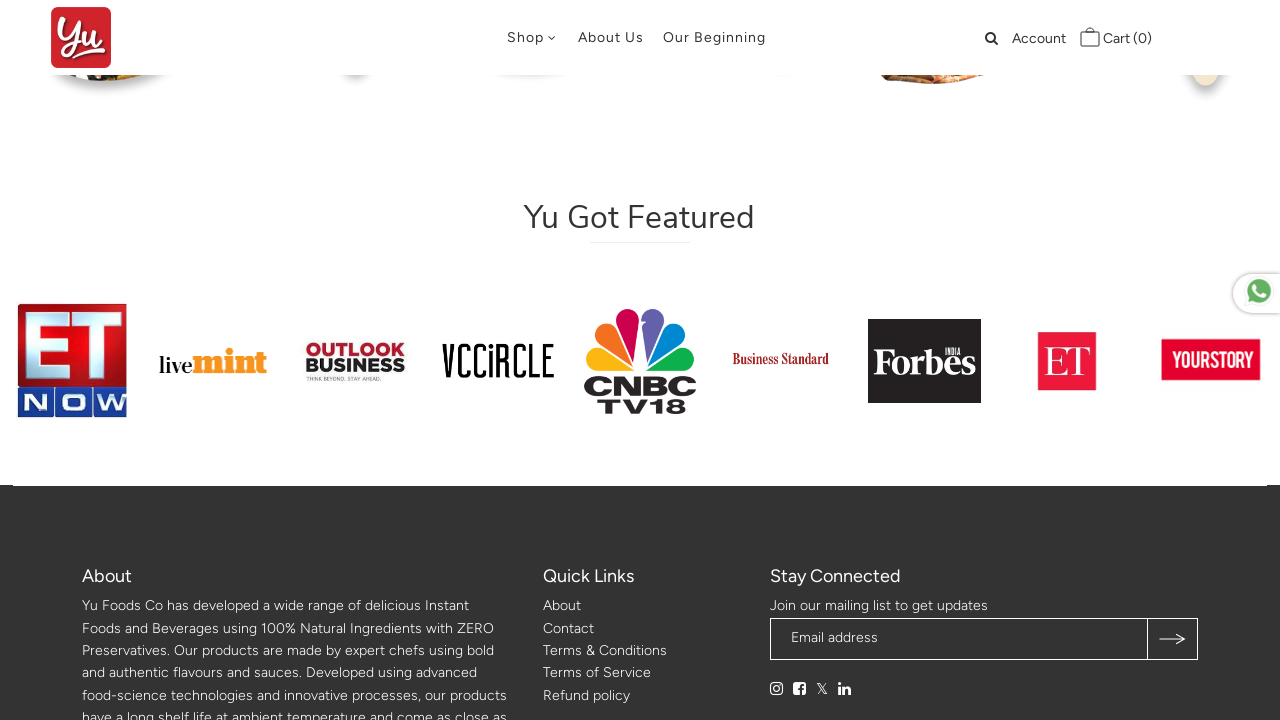

Closed images tab
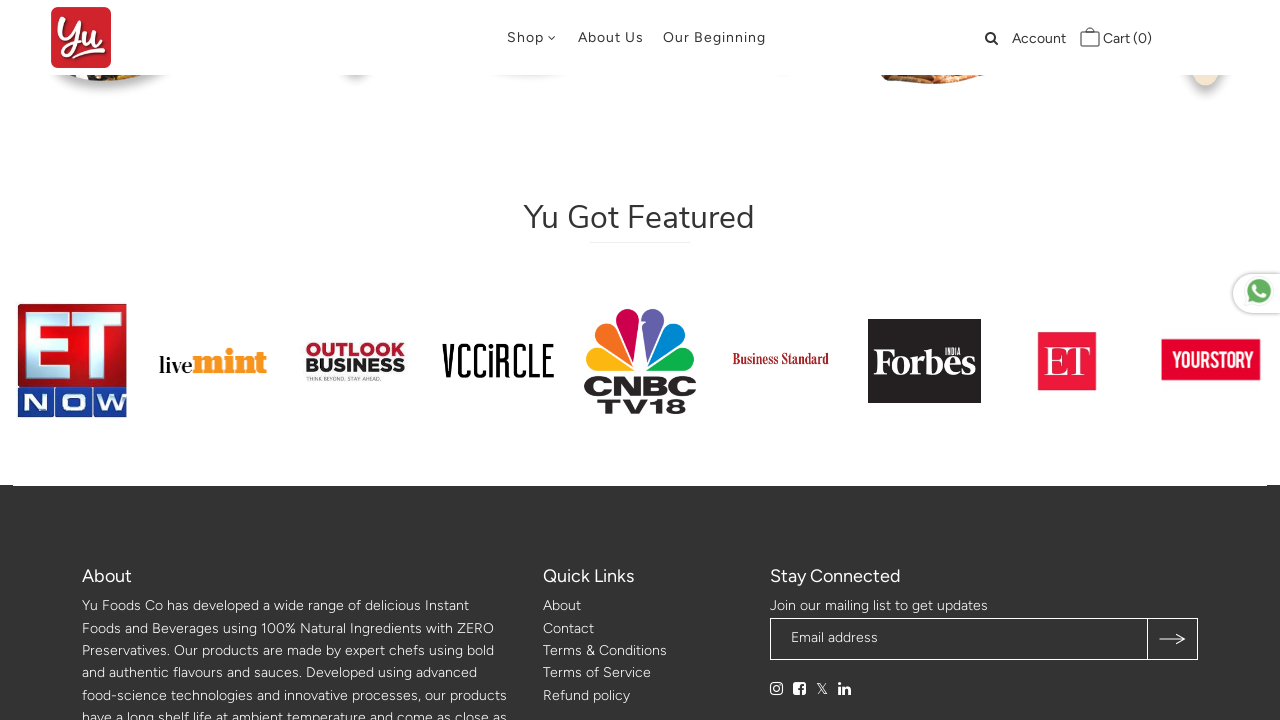

Clicked YourStory media outlet logo, new tab opened at (1209, 361) on img[src='//yufoodsco.com/cdn/shop/files/YourStory-Logo.png?v=1721648198']
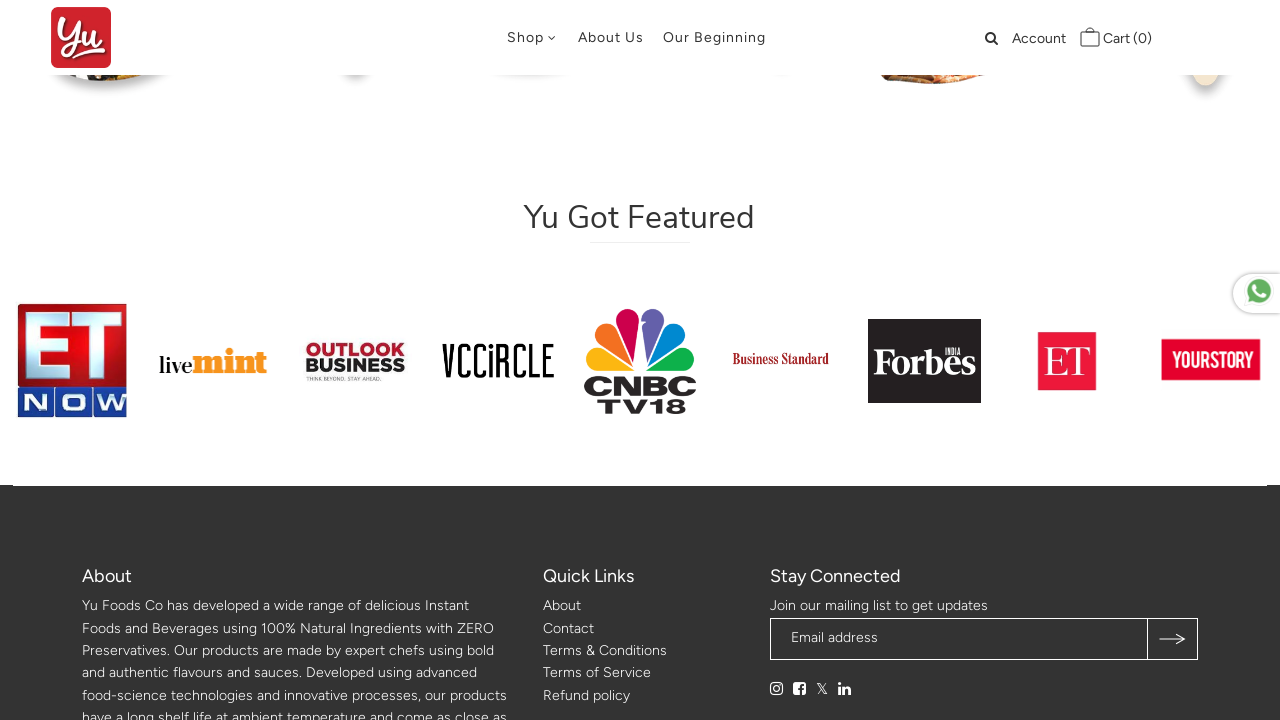

Closed YourStory tab
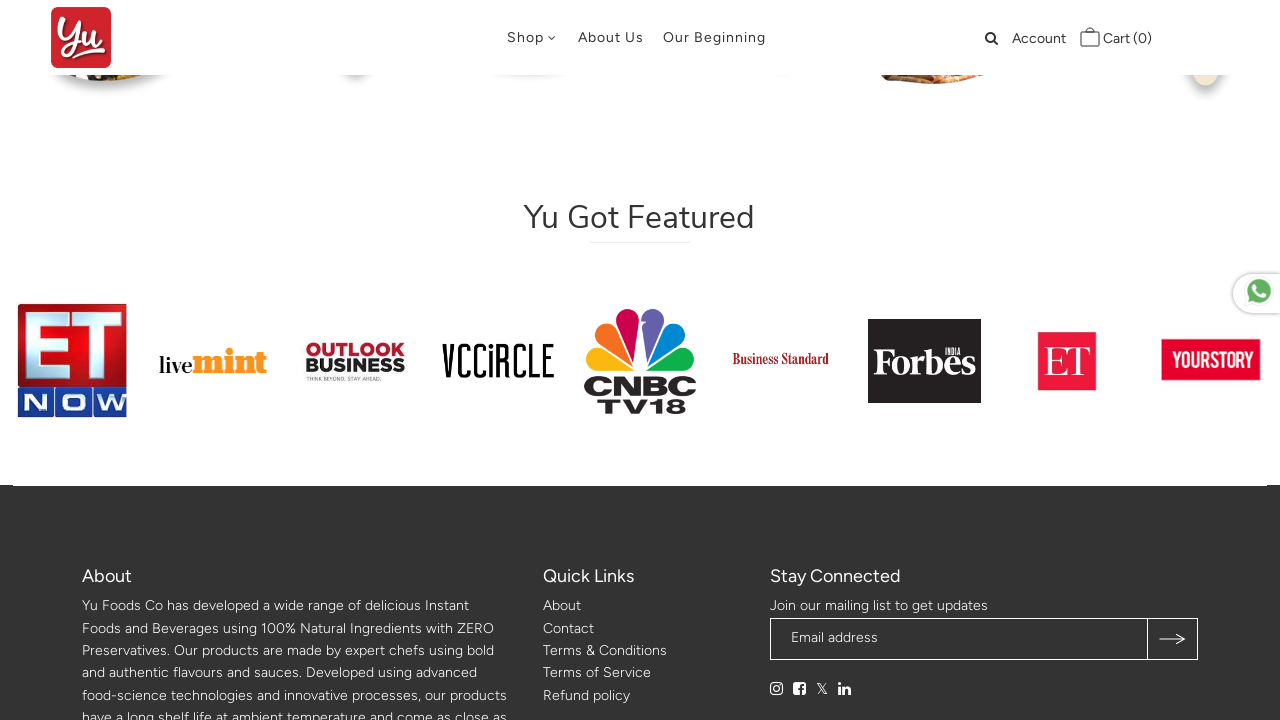

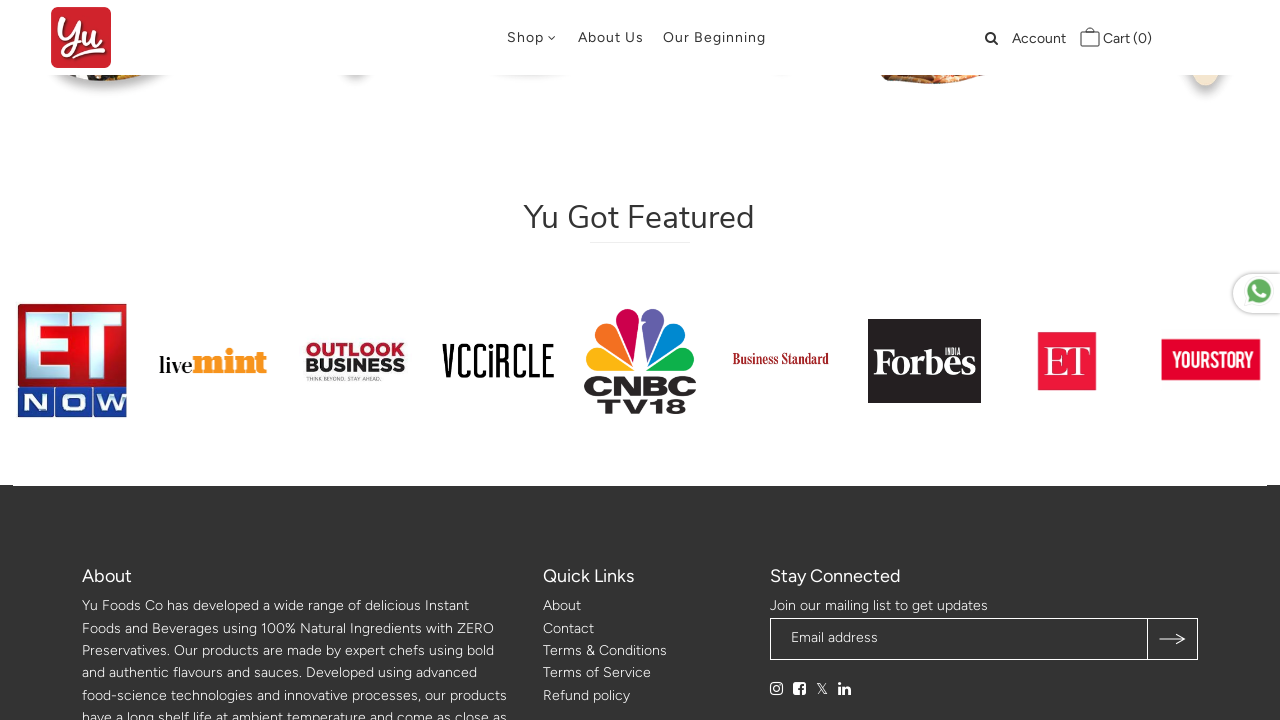